Tests JavaScript alert popup handling by clicking a button that triggers an alert and then accepting/dismissing the alert dialog

Starting URL: https://demoqa.com/alerts

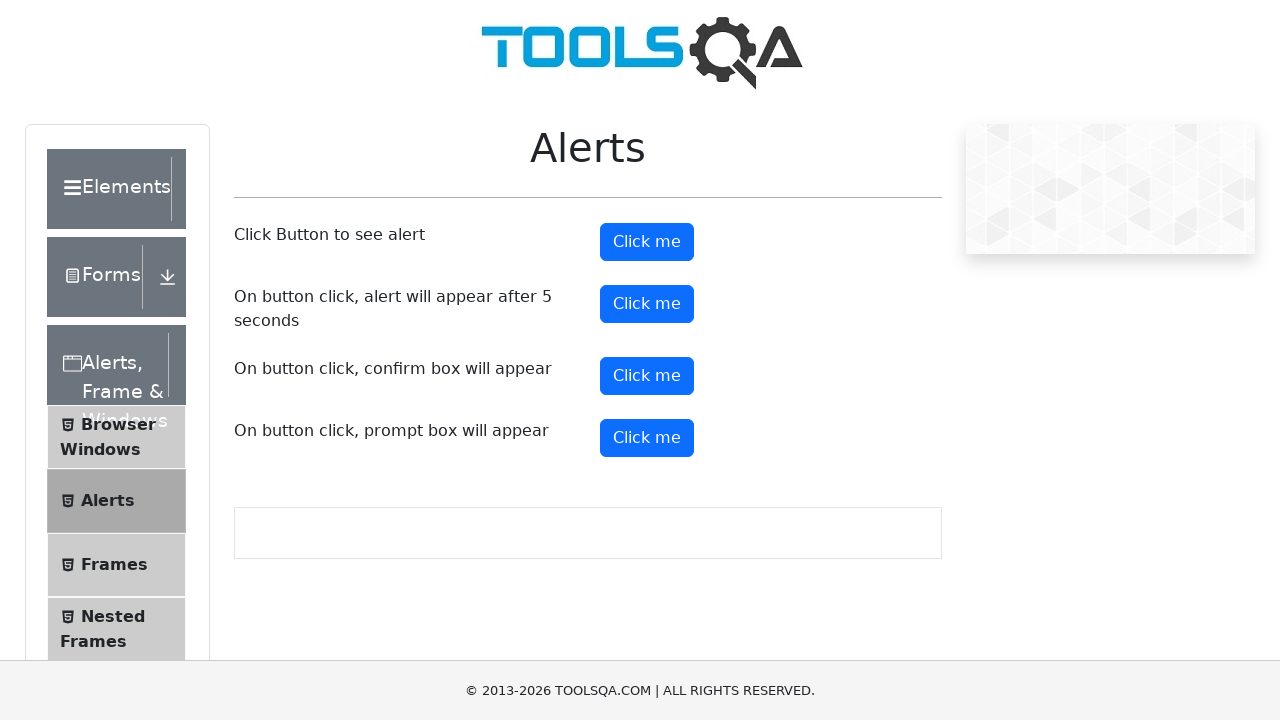

Clicked button to trigger JavaScript alert popup at (647, 242) on #alertButton
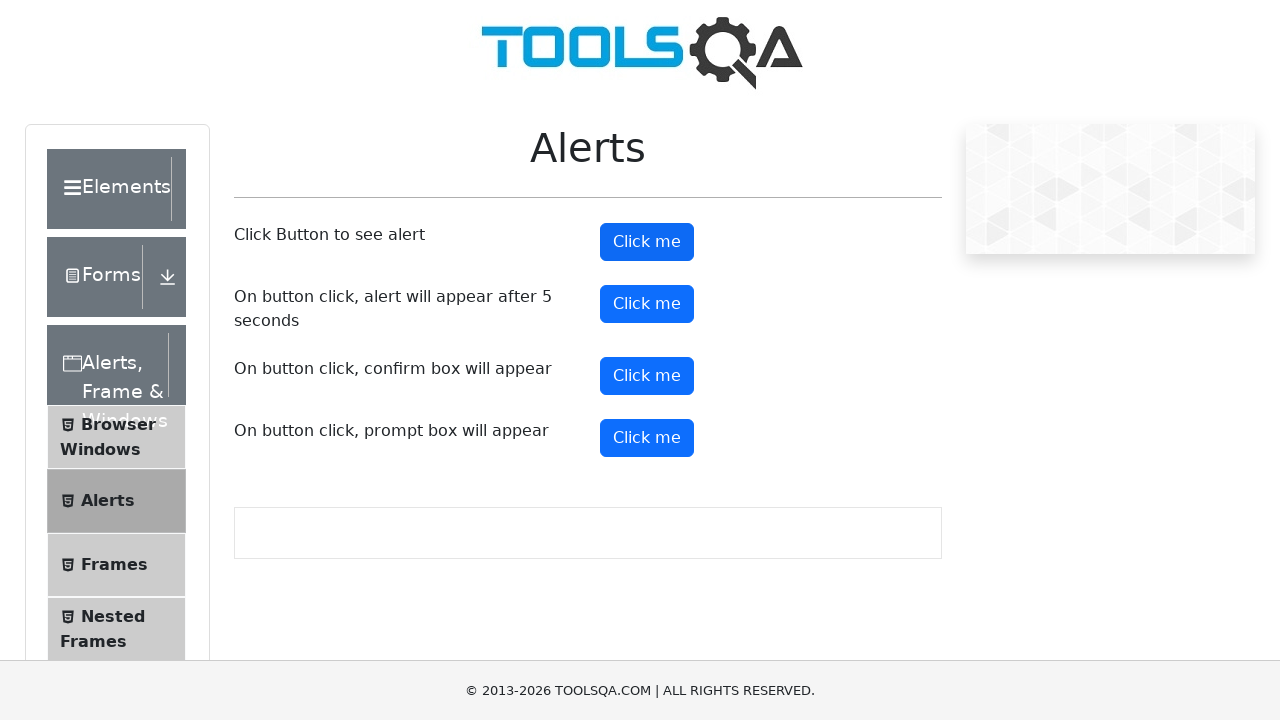

Set up dialog handler to accept alert
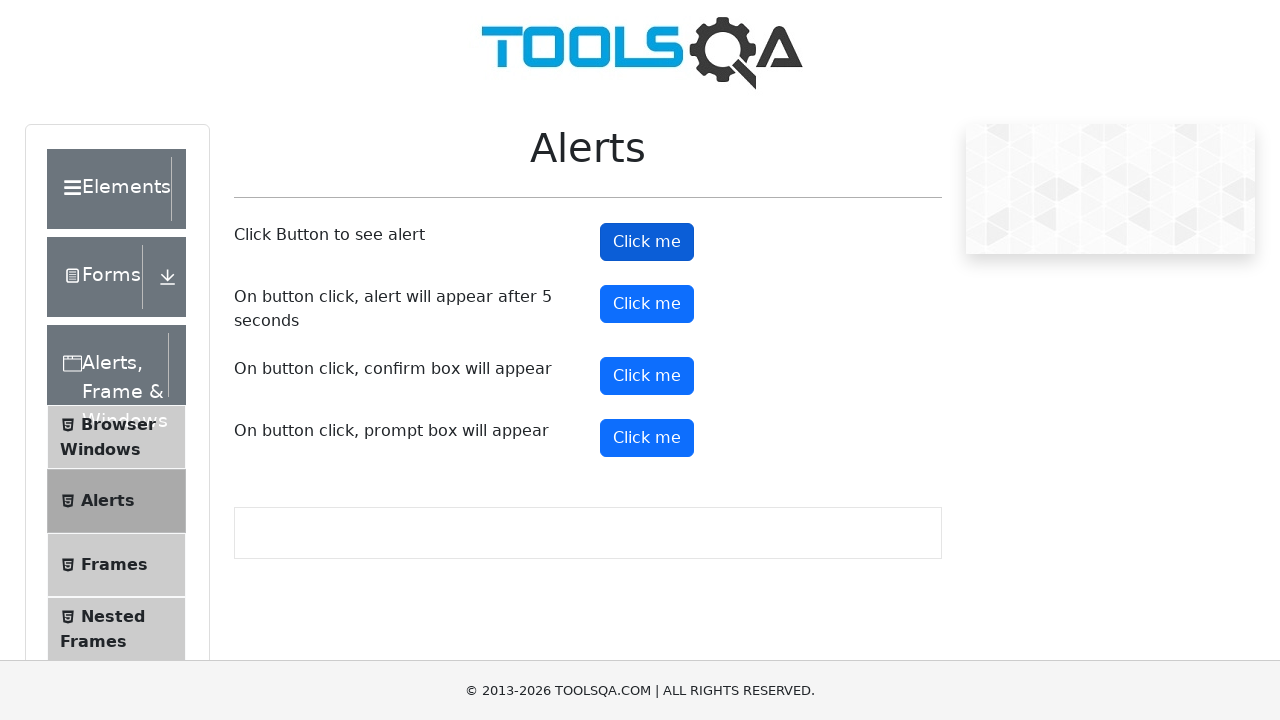

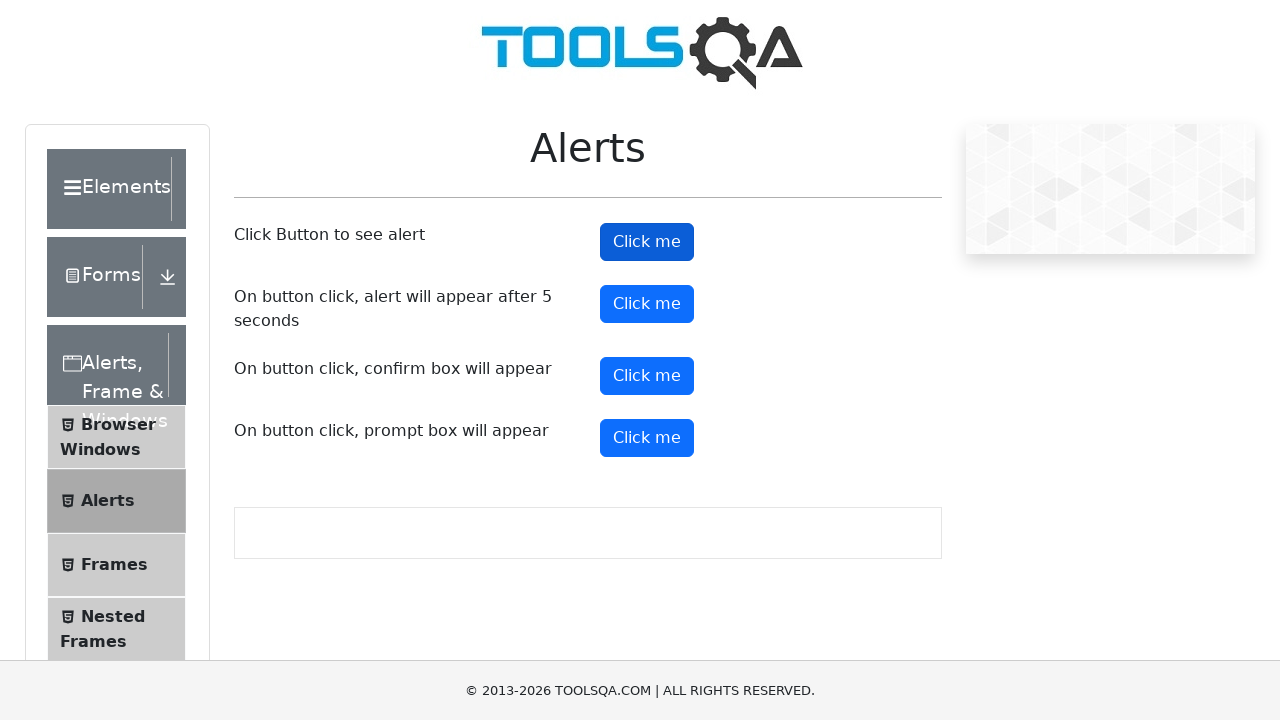